Tests hover functionality by moving the mouse over an avatar element and verifying that the caption text "name: user1" is displayed

Starting URL: https://the-internet.herokuapp.com/hovers

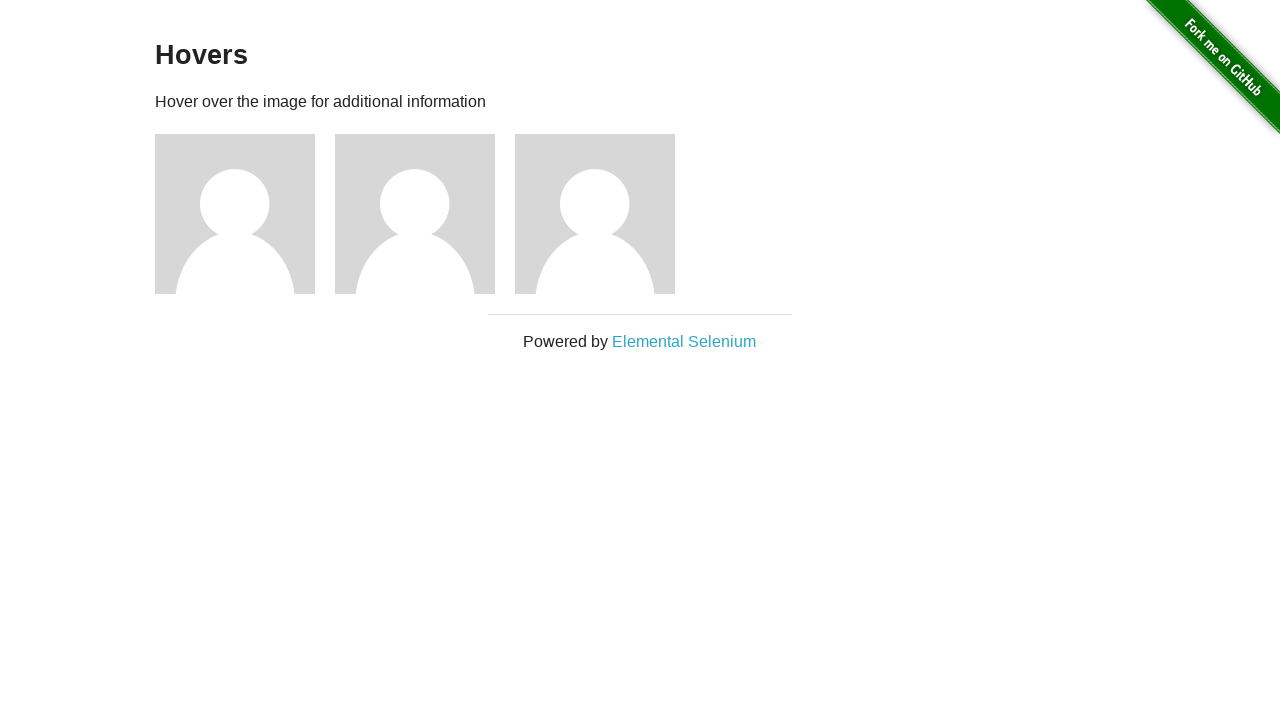

Hovered over the first avatar element at (245, 214) on xpath=//div[@class='example']/div[@class='figure'][1]
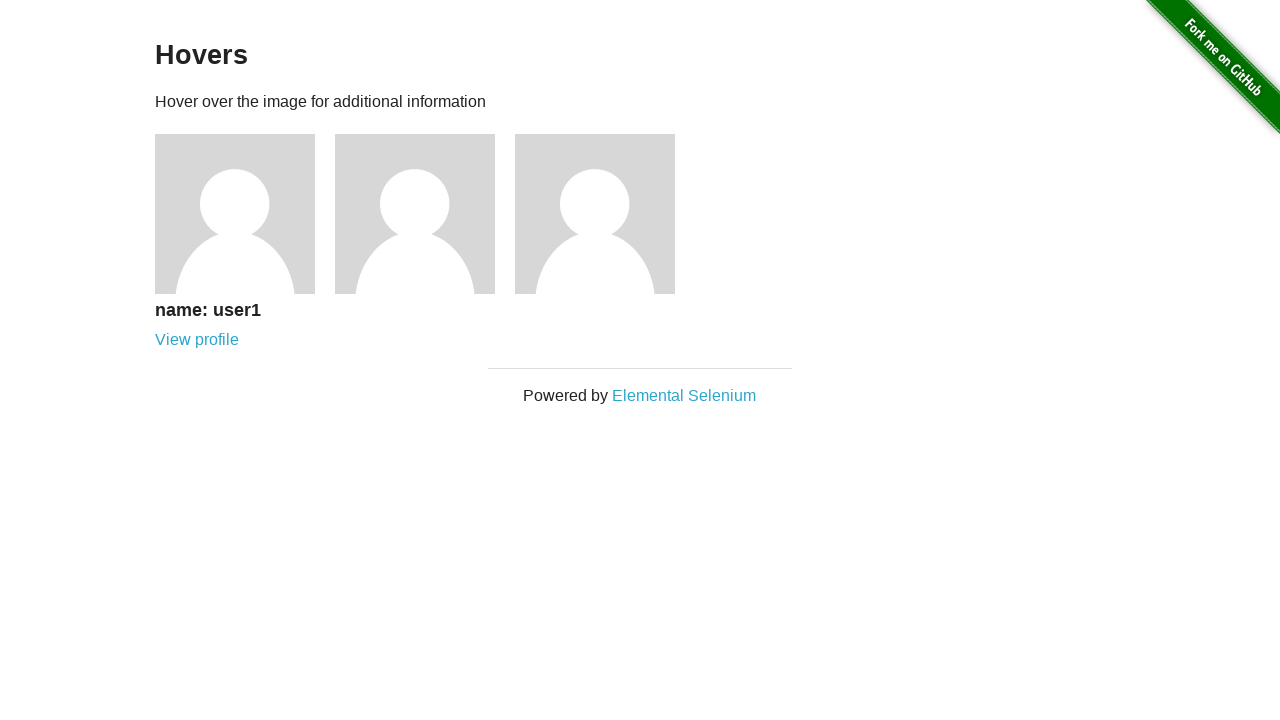

Located the caption text element
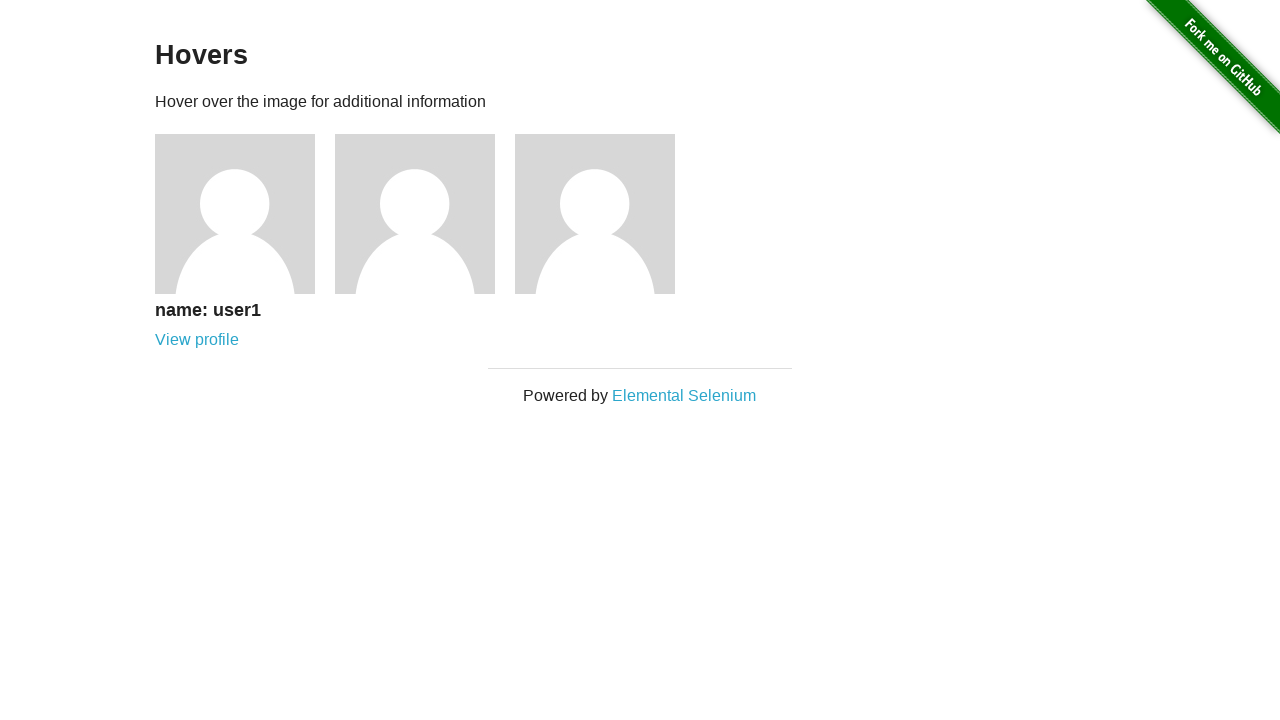

Caption text became visible after hover
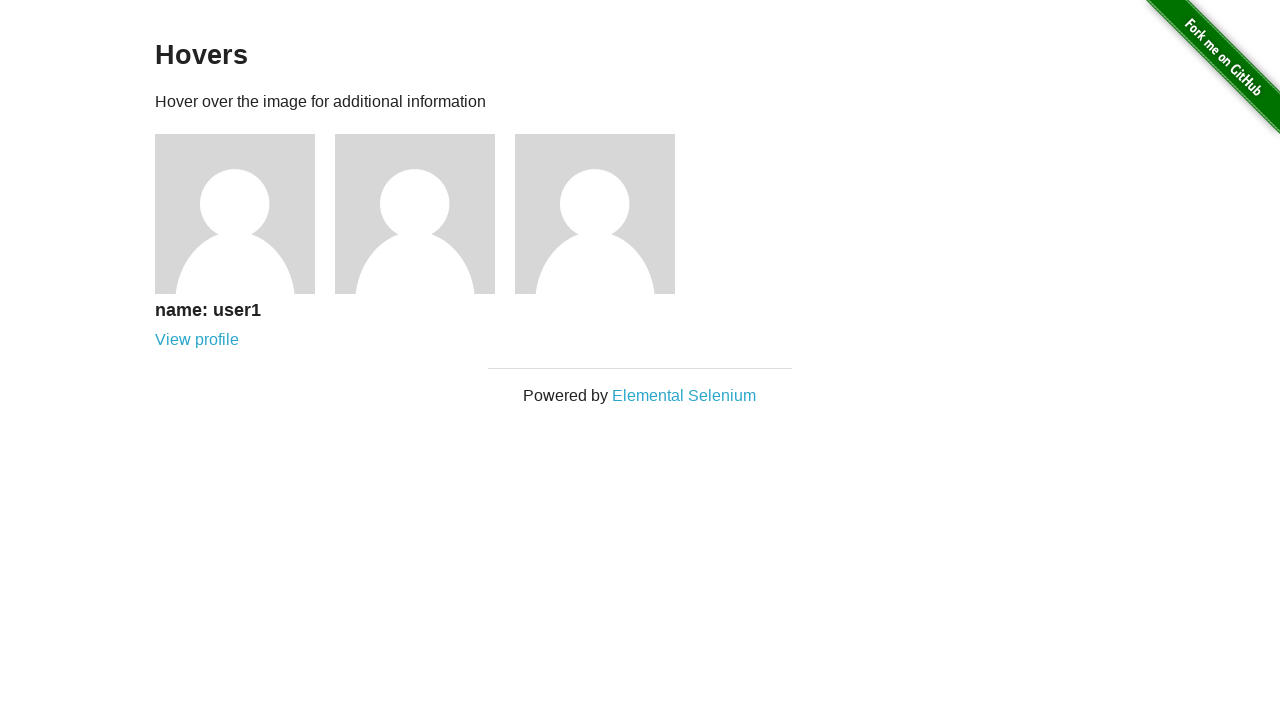

Verified caption text matches expected value 'name: user1'
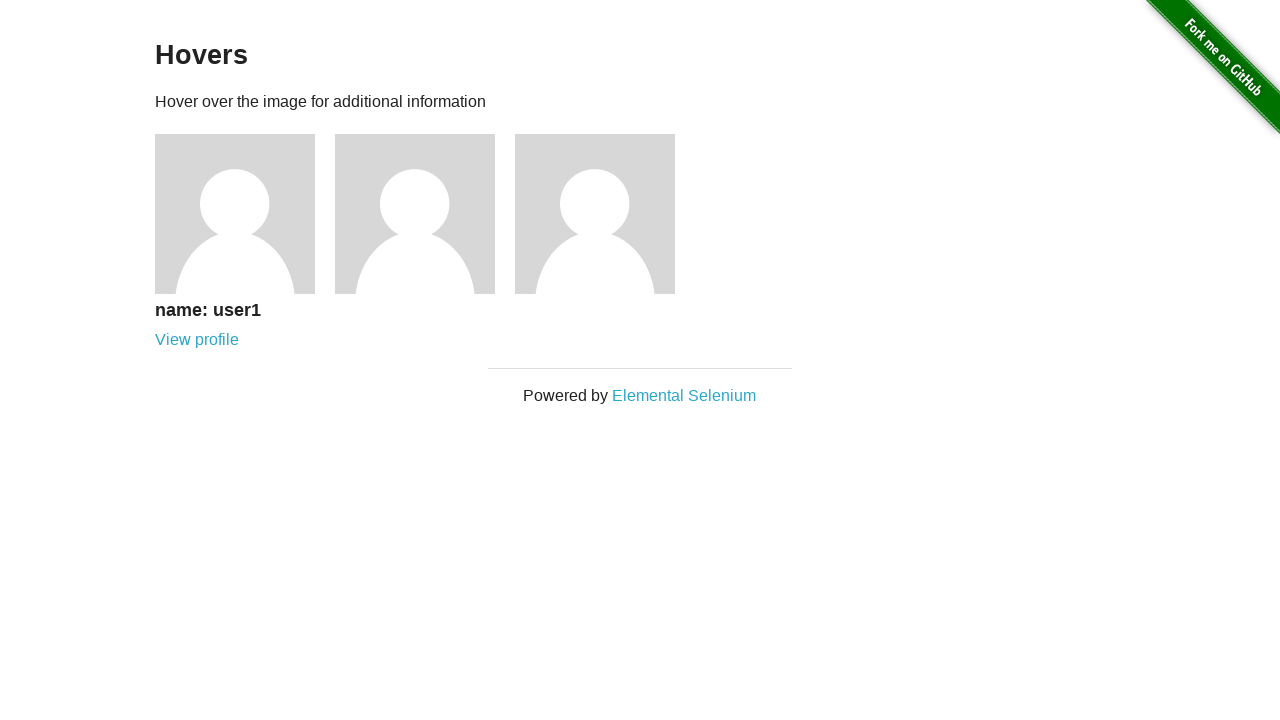

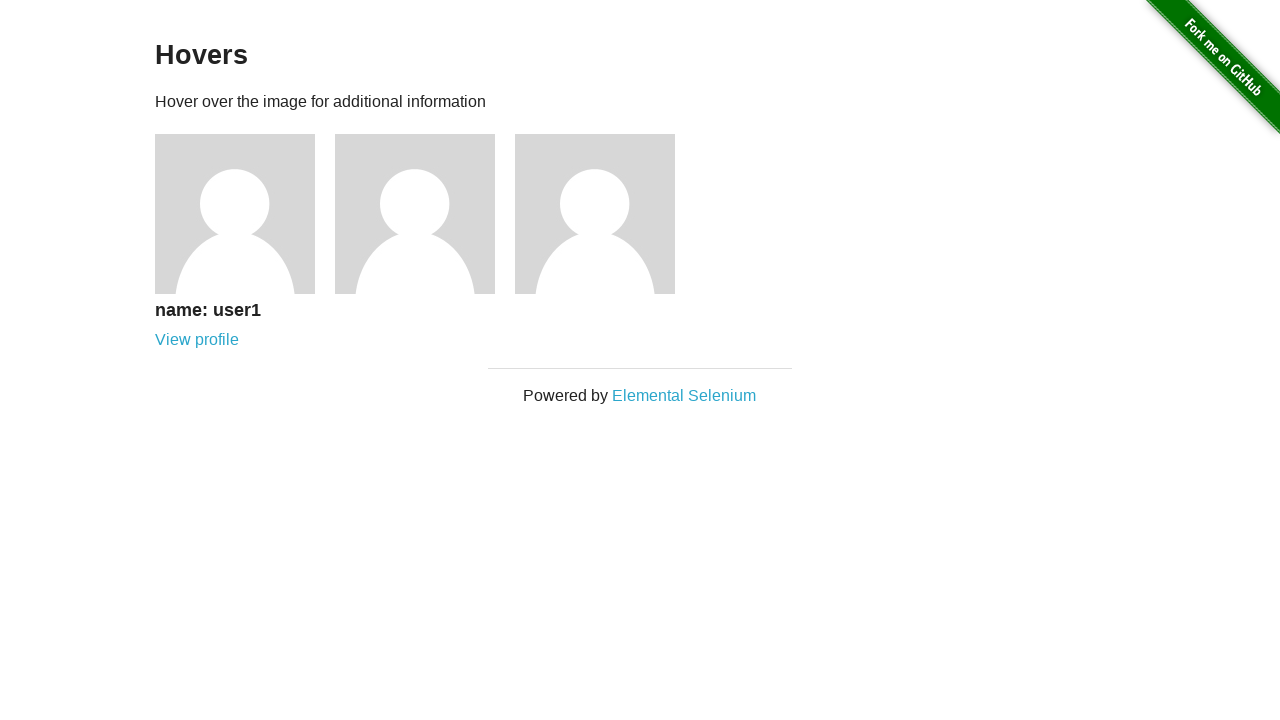